Navigates to SpotWX weather forecast page and enables additional data columns (PTYPE, RQP, SQP, FQP, IQP, wind speeds at different altitudes, etc.) by clicking toggle buttons, then waits for the table to update.

Starting URL: https://spotwx.com/products/grib_index.php?model=nam_awphys&lat=49.63297&lon=-123.08596&tz=America%2FVancouver&display=table

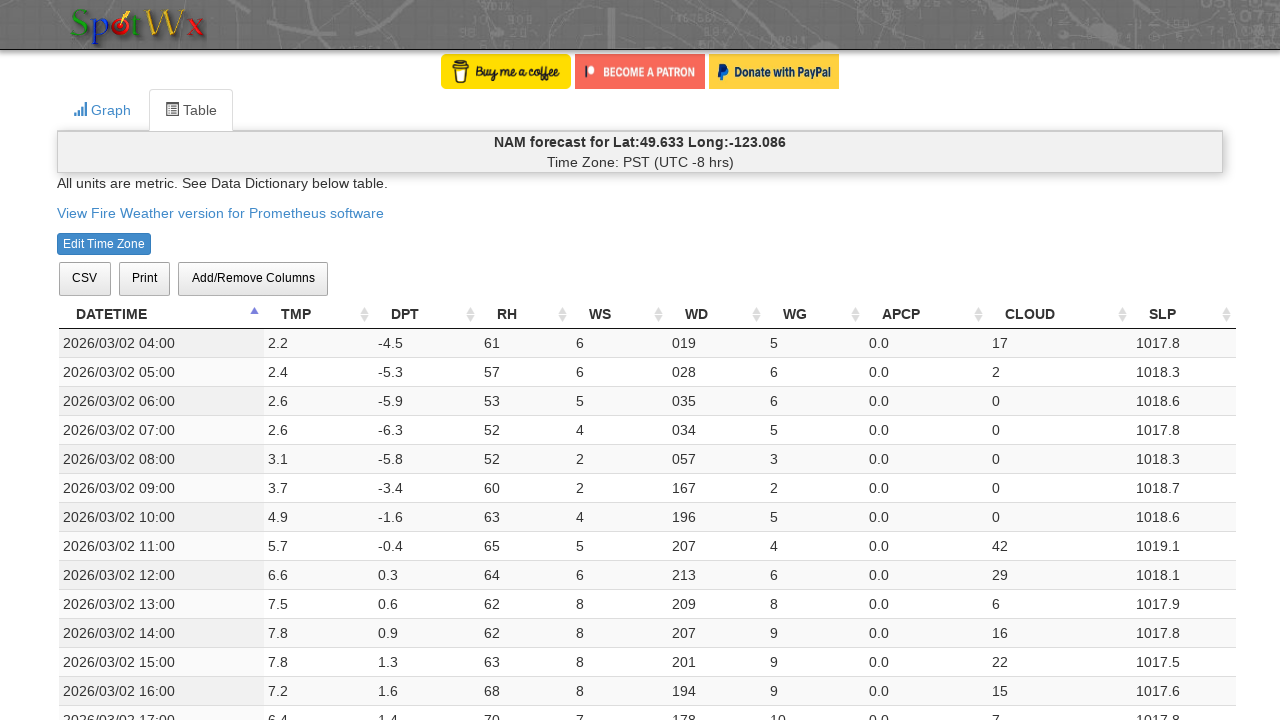

Forecast table loaded
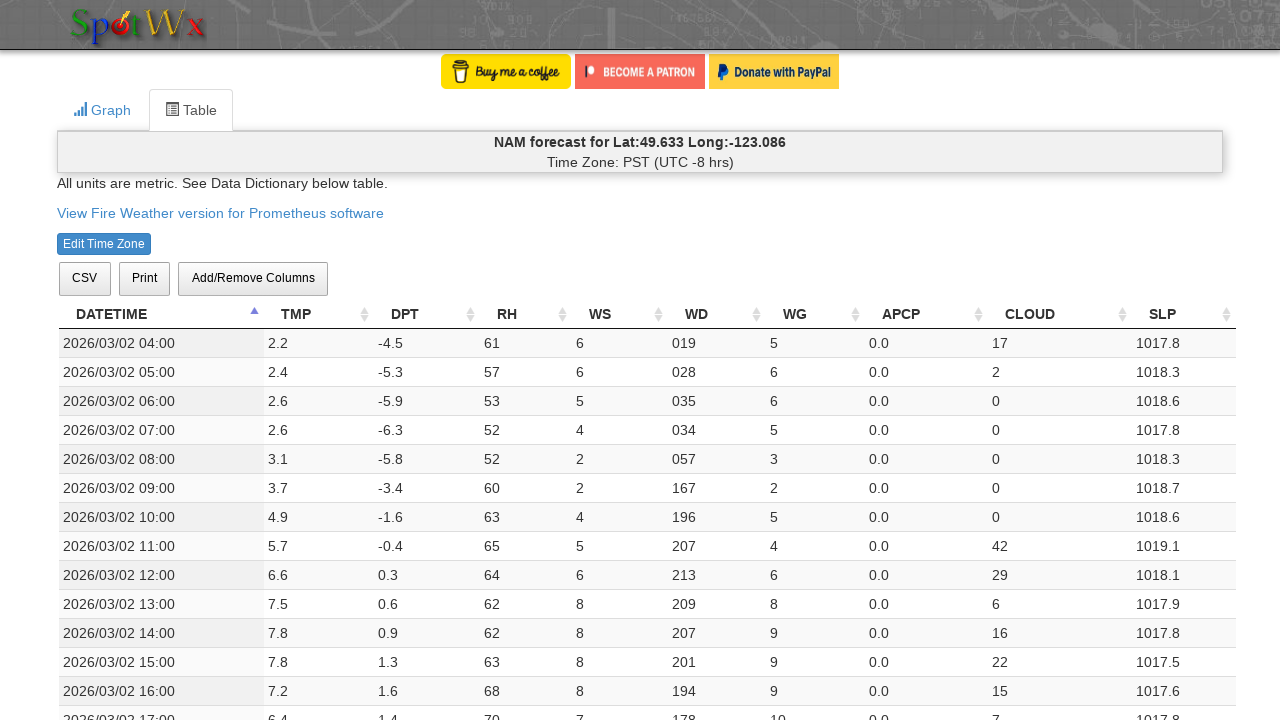

Clicked toggle button for PTYPE column at (253, 278) on xpath=//*[@id="example_wrapper"]/div/button[3]/span
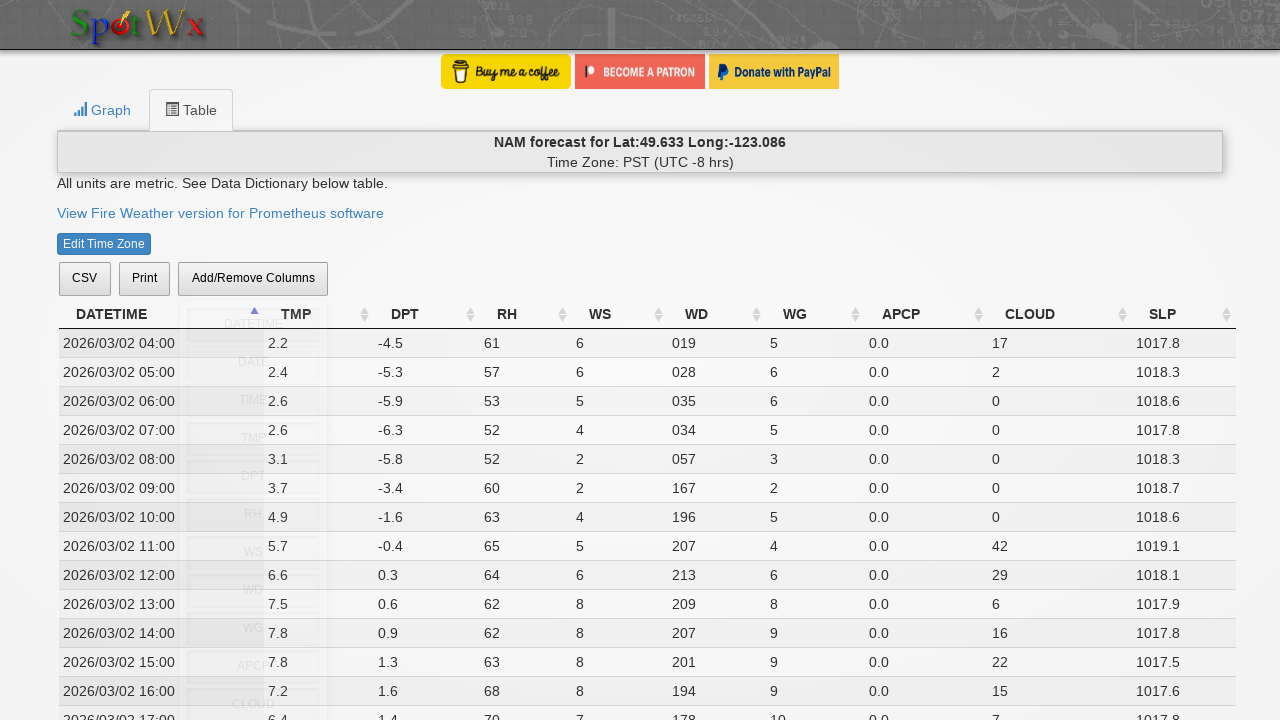

Waited for PTYPE column to toggle
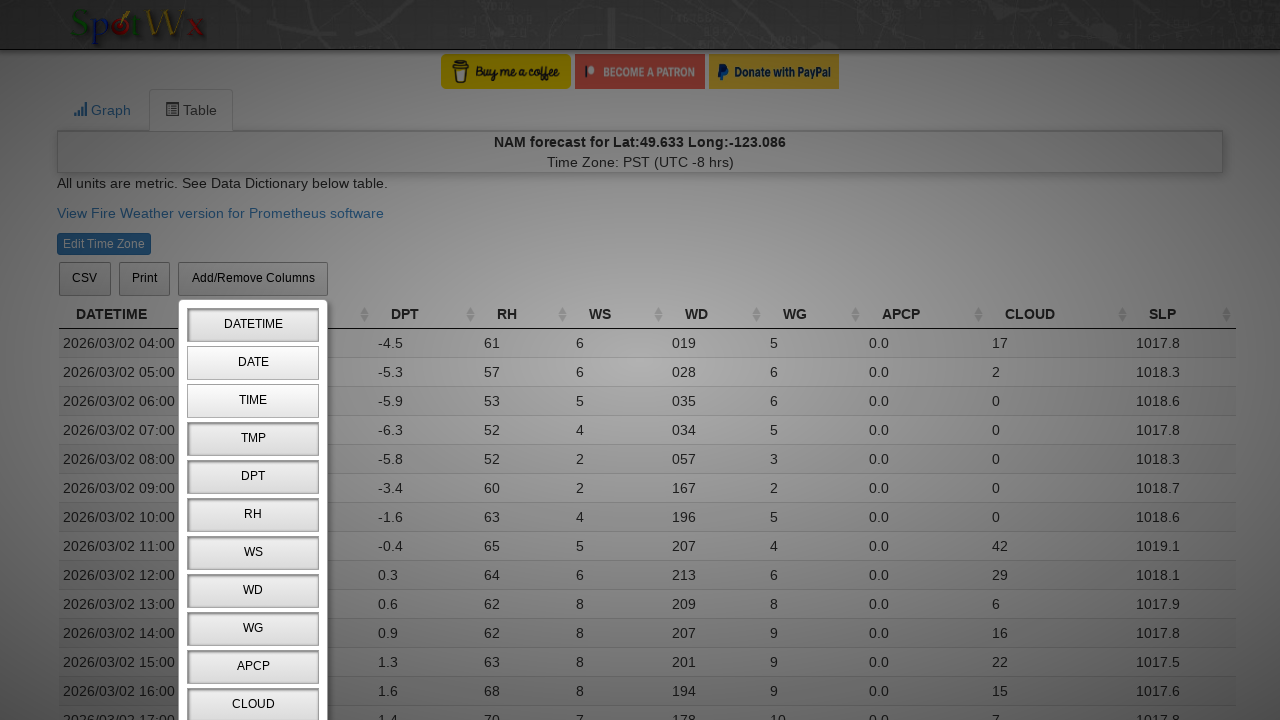

Clicked toggle button for RQP column at (253, 360) on xpath=//*[@id="example_wrapper"]/div/div[2]/div/button[13]
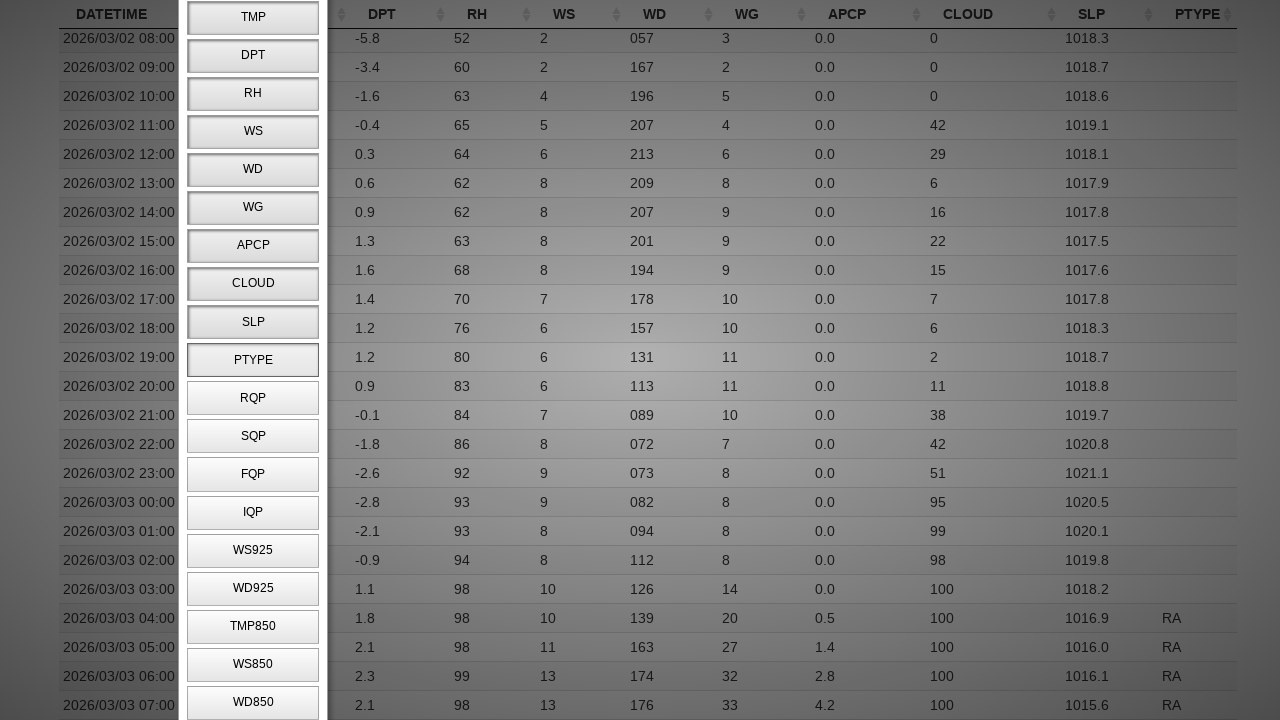

Waited for RQP column to toggle
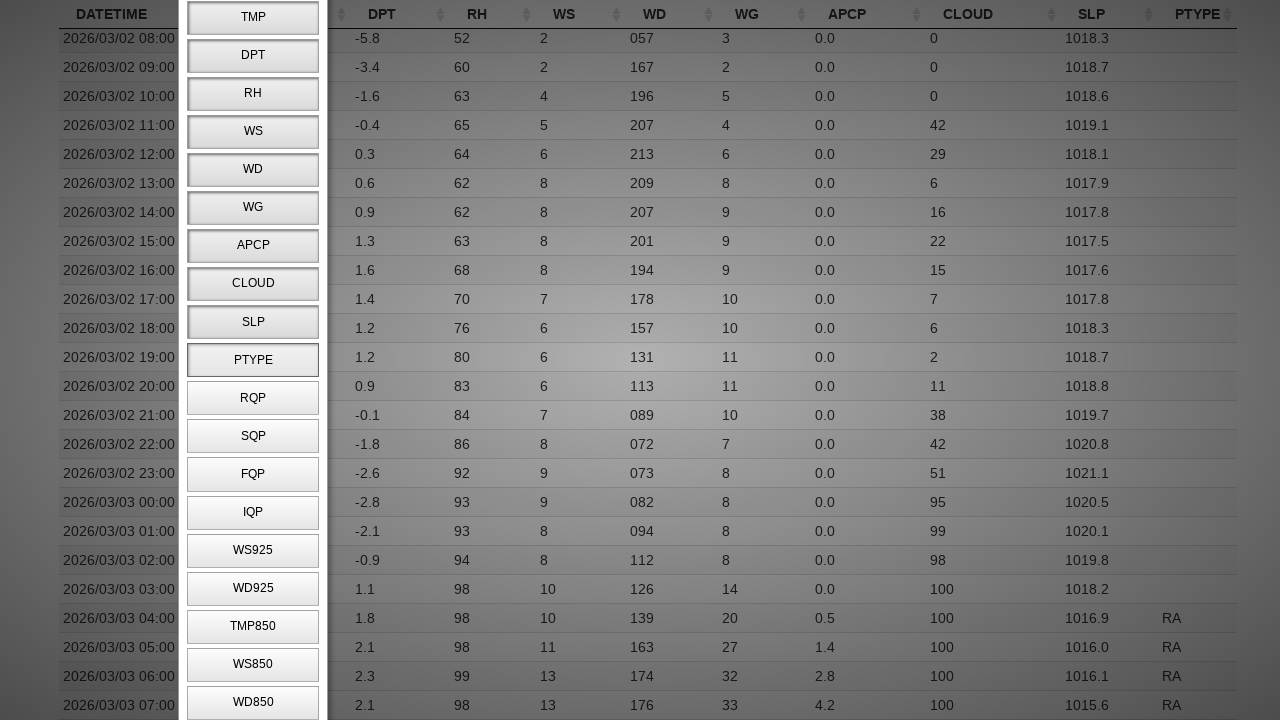

Clicked toggle button for SQP column at (253, 398) on xpath=//*[@id="example_wrapper"]/div/div[2]/div/button[14]
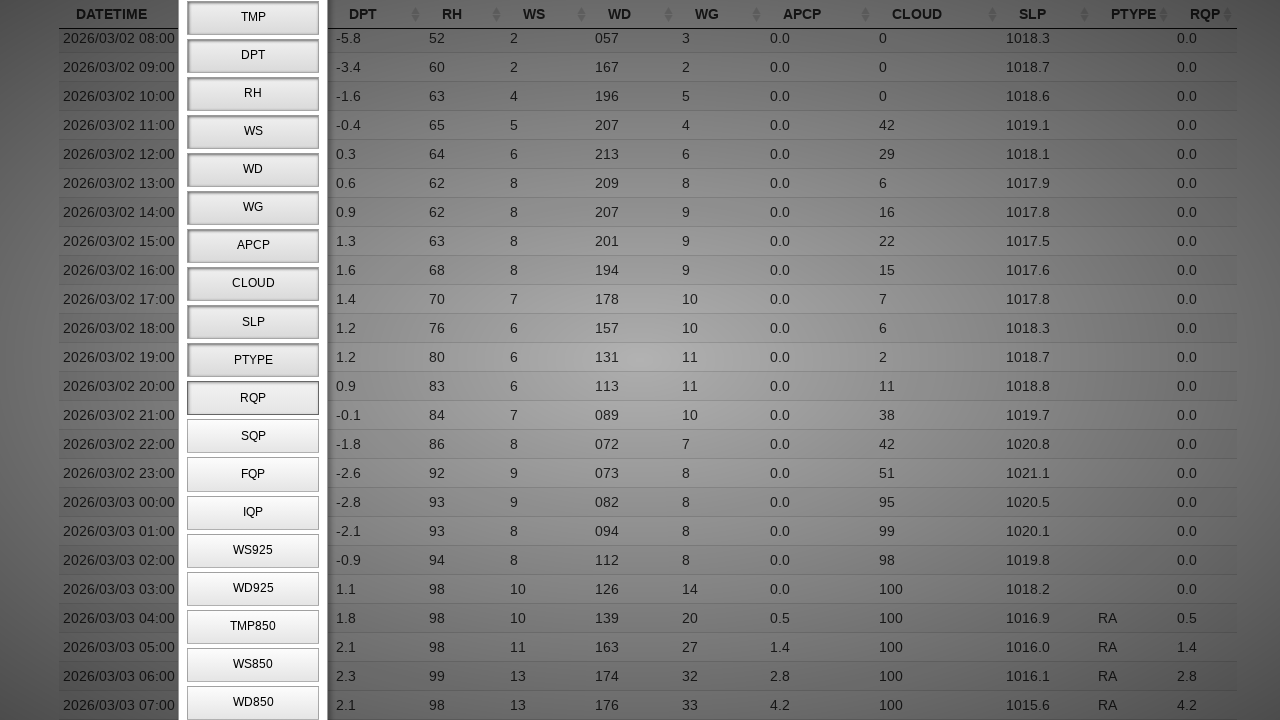

Waited for SQP column to toggle
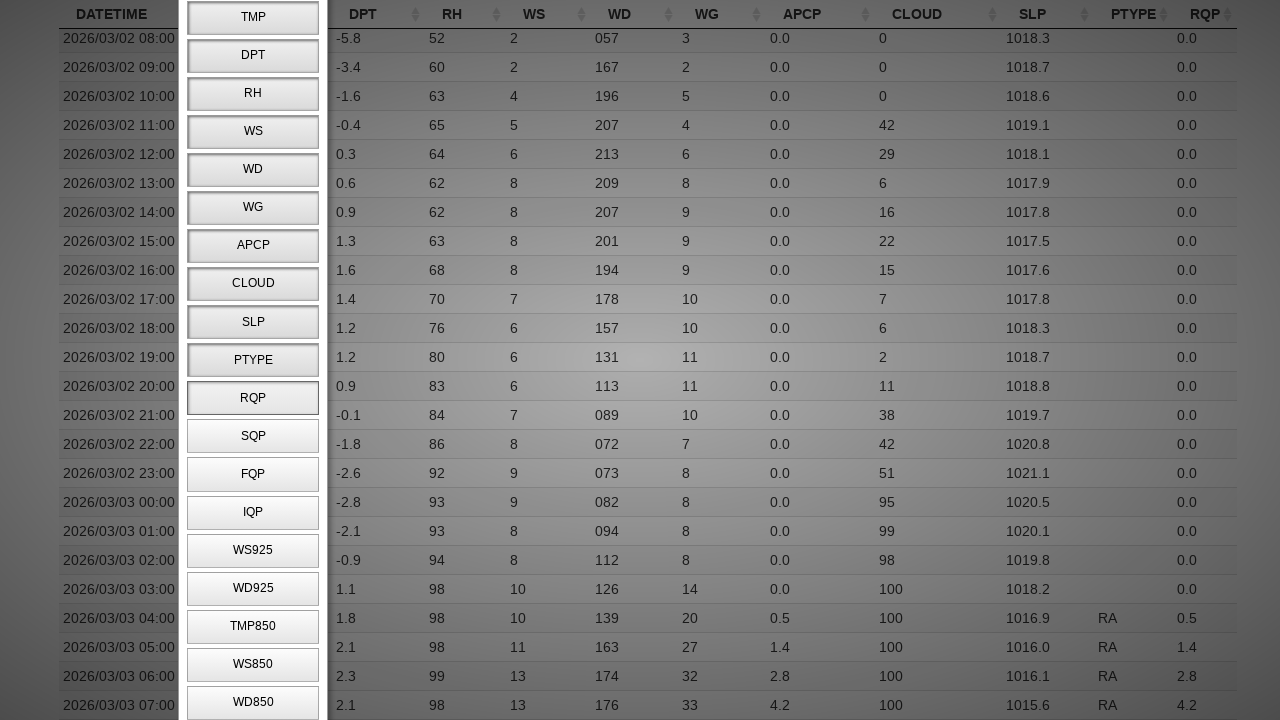

Clicked toggle button for FQP column at (253, 436) on xpath=//*[@id="example_wrapper"]/div/div[2]/div/button[15]
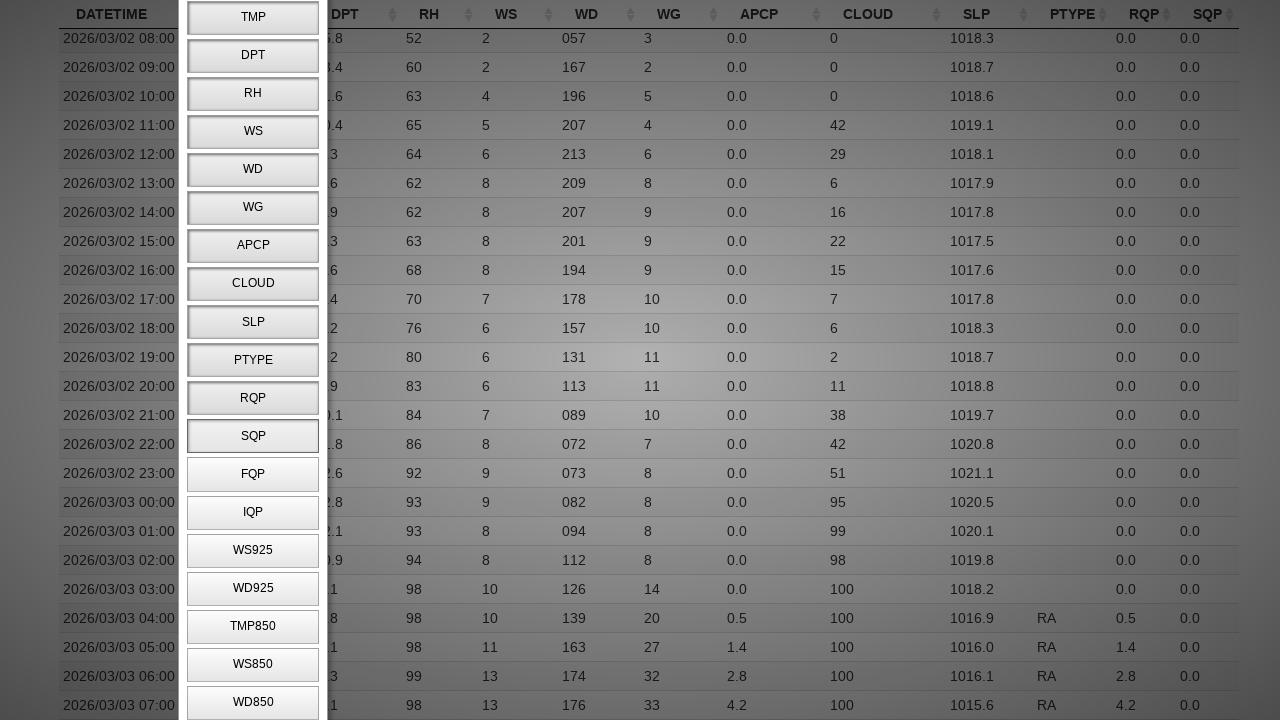

Waited for FQP column to toggle
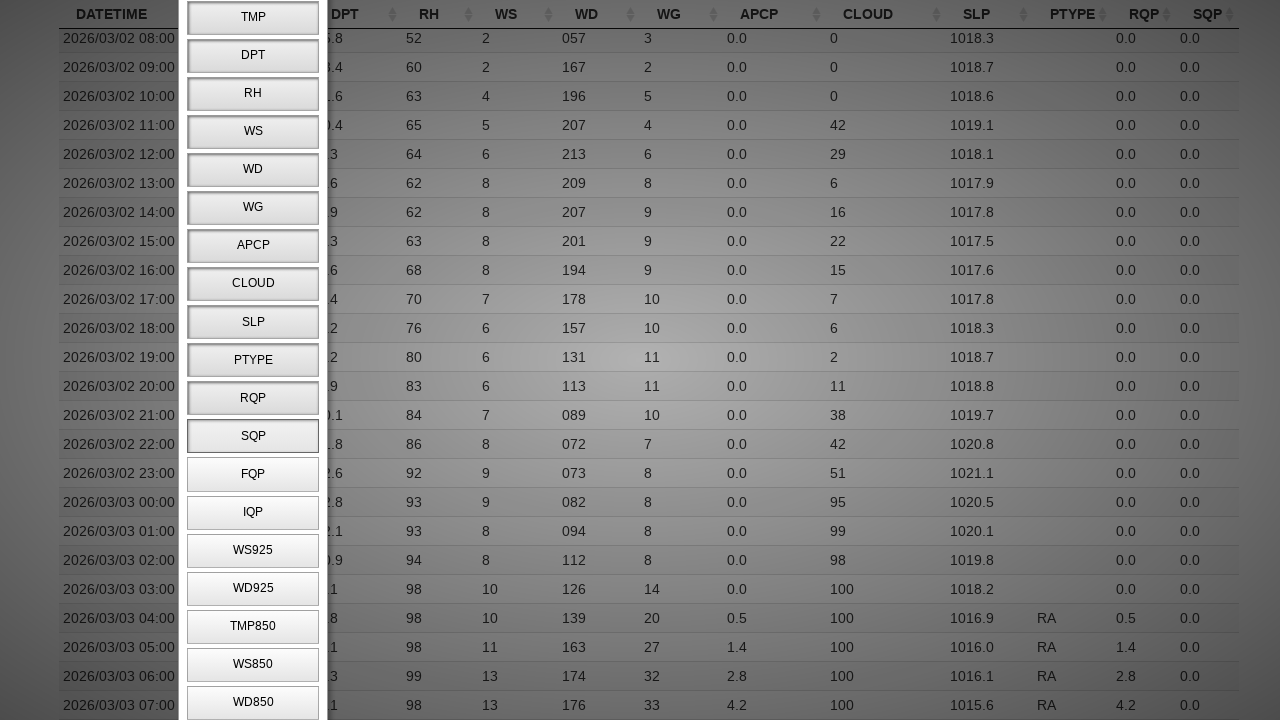

Clicked toggle button for IQP column at (253, 474) on xpath=//*[@id="example_wrapper"]/div/div[2]/div/button[16]
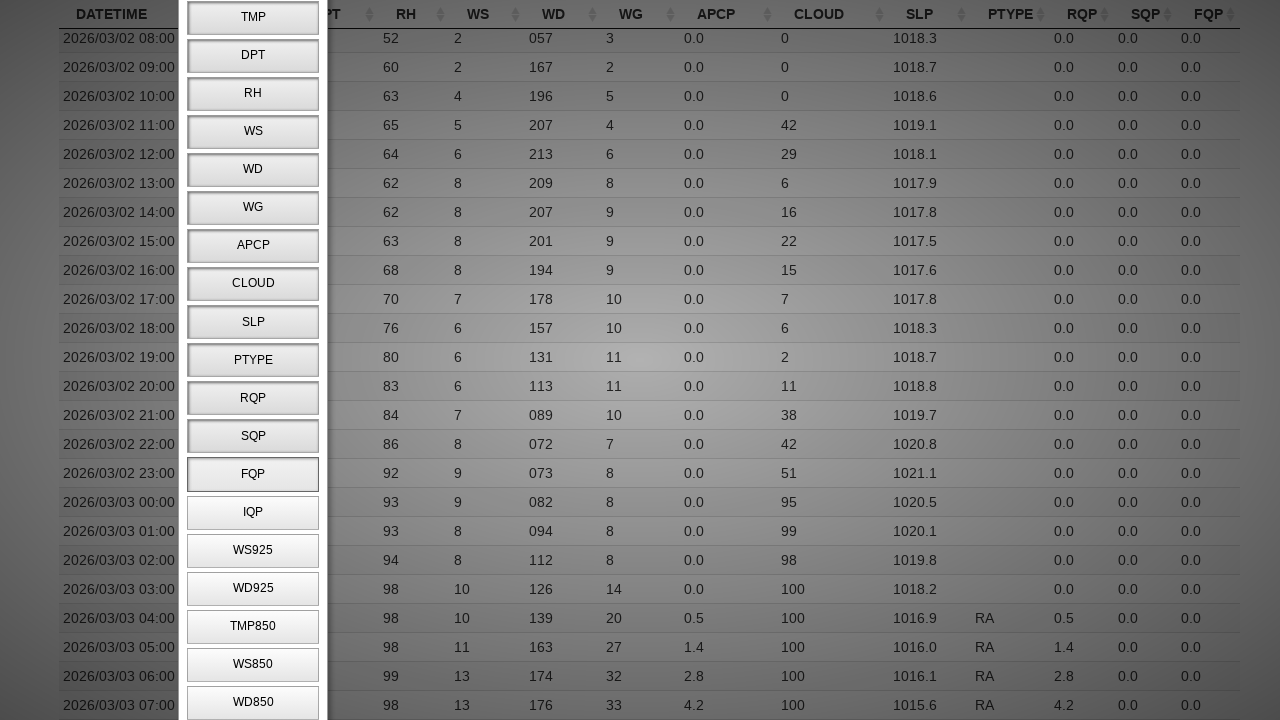

Waited for IQP column to toggle
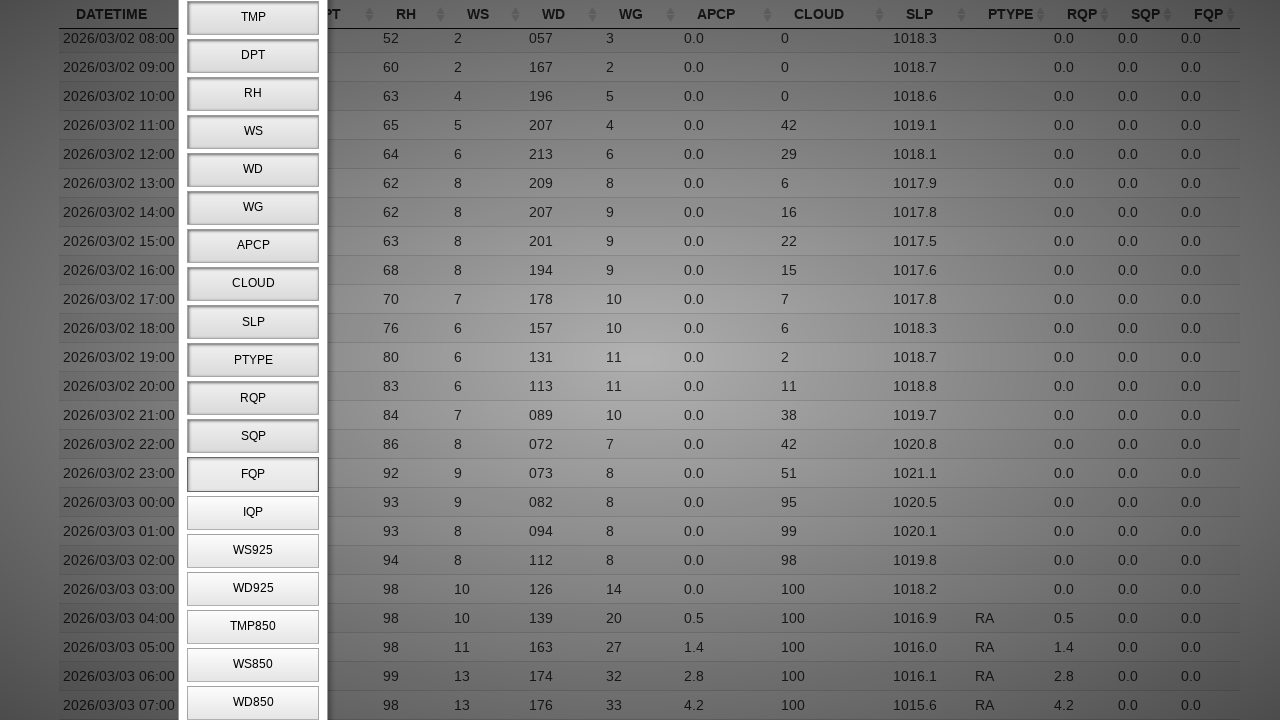

Clicked toggle button for WS925 column at (253, 513) on xpath=//*[@id="example_wrapper"]/div/div[2]/div/button[17]
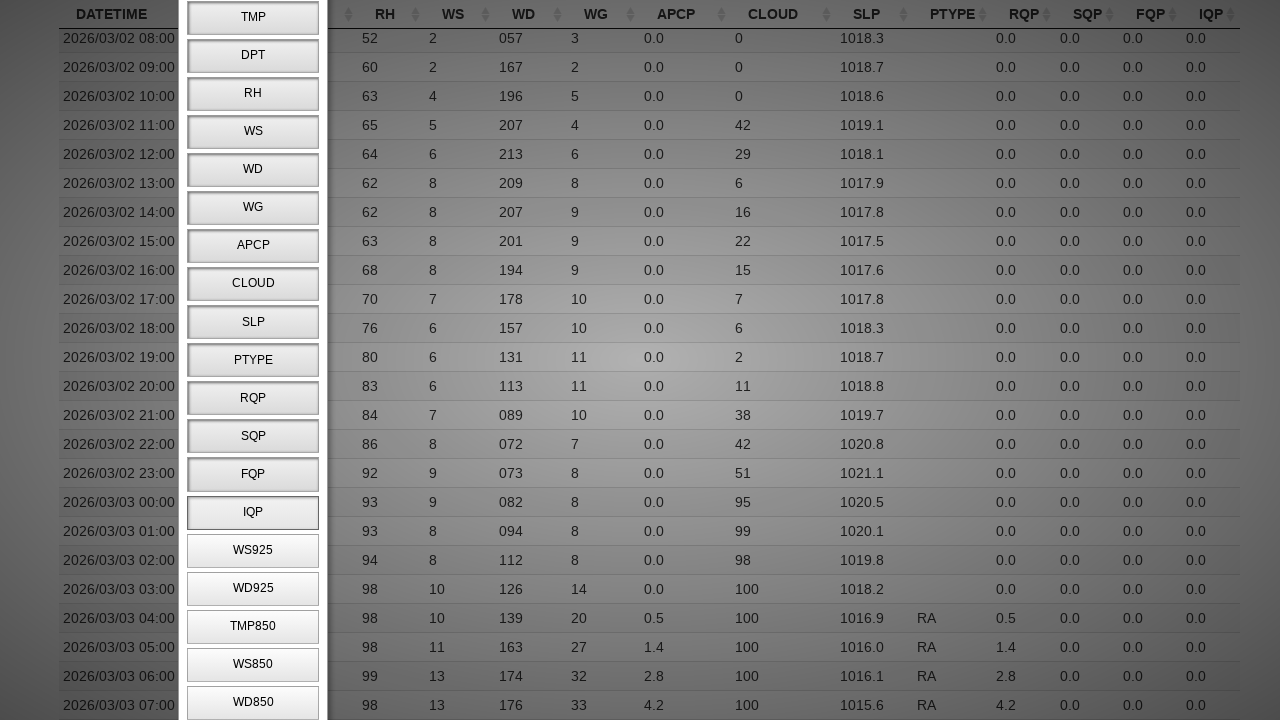

Waited for WS925 column to toggle
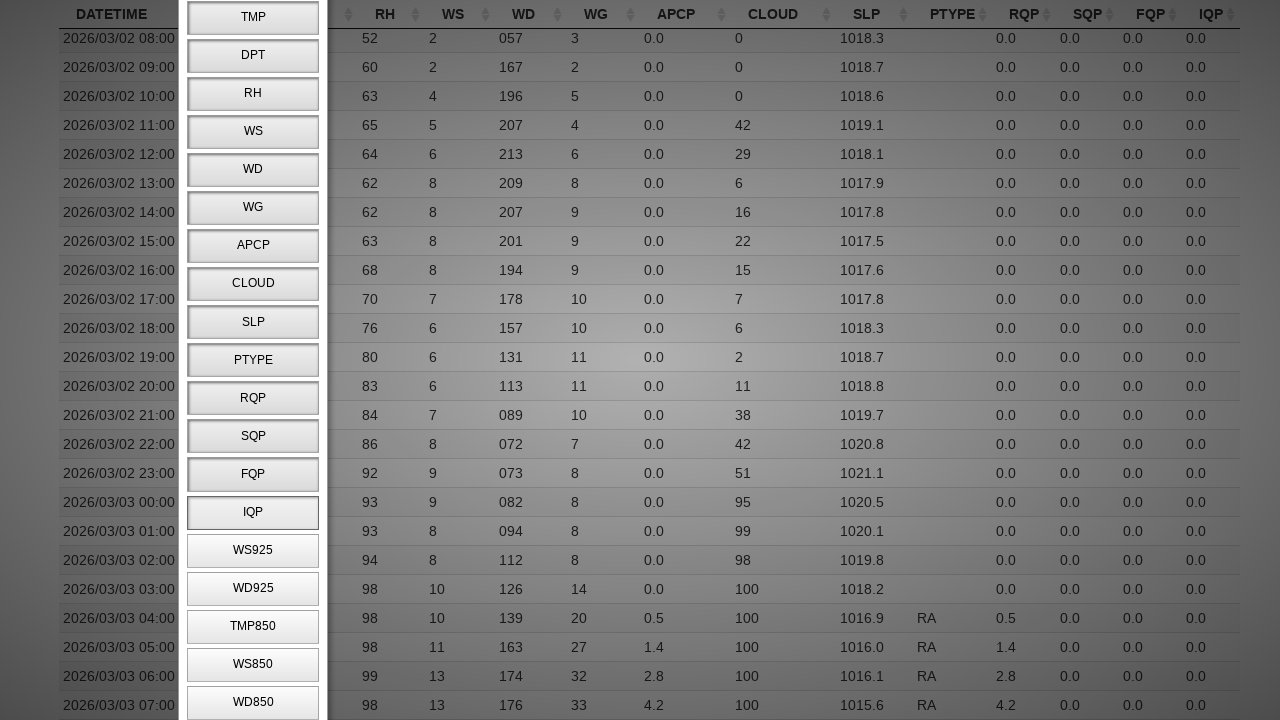

Clicked toggle button for WD925 column at (253, 551) on xpath=//*[@id="example_wrapper"]/div/div[2]/div/button[18]
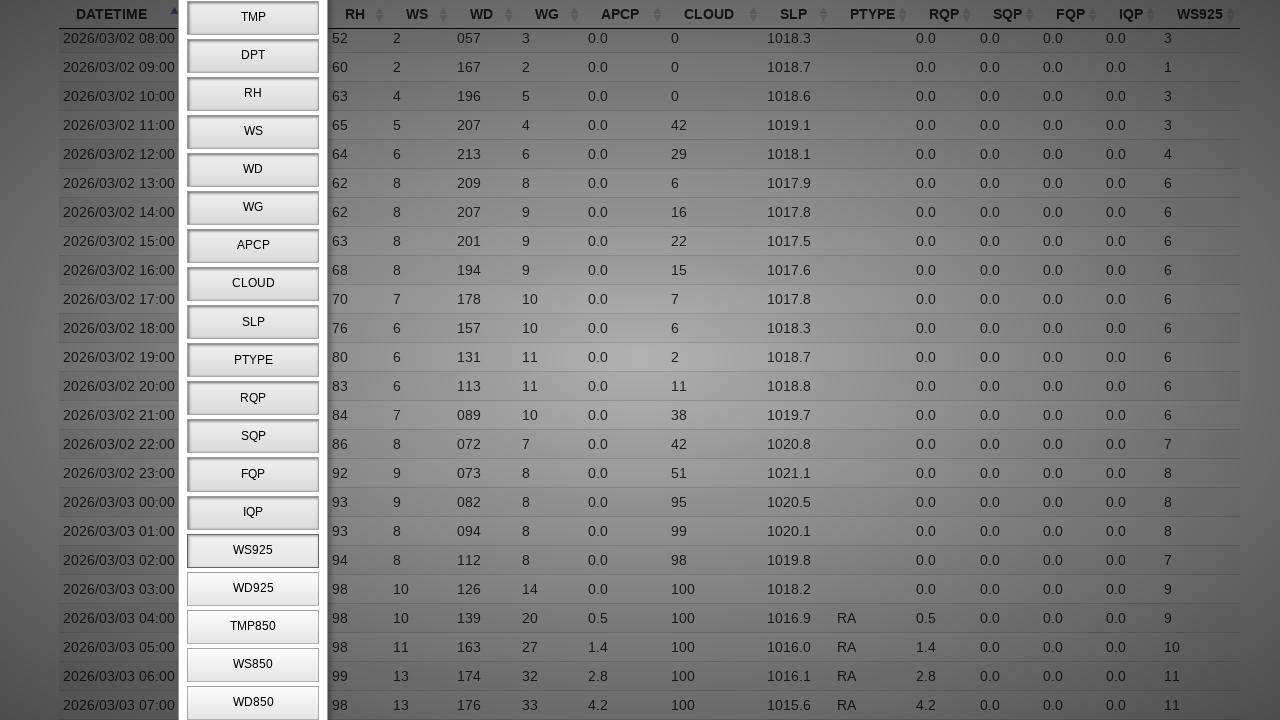

Waited for WD925 column to toggle
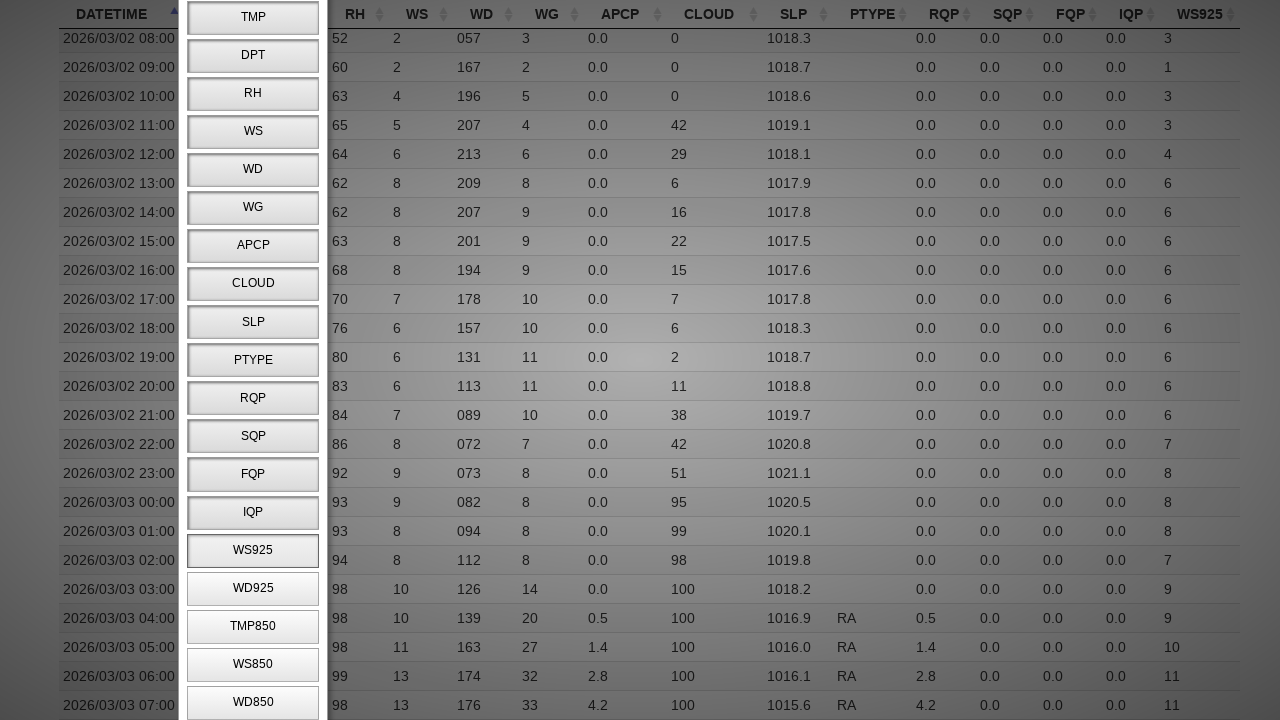

Clicked toggle button for TMP850 column at (253, 589) on xpath=//*[@id="example_wrapper"]/div/div[2]/div/button[19]
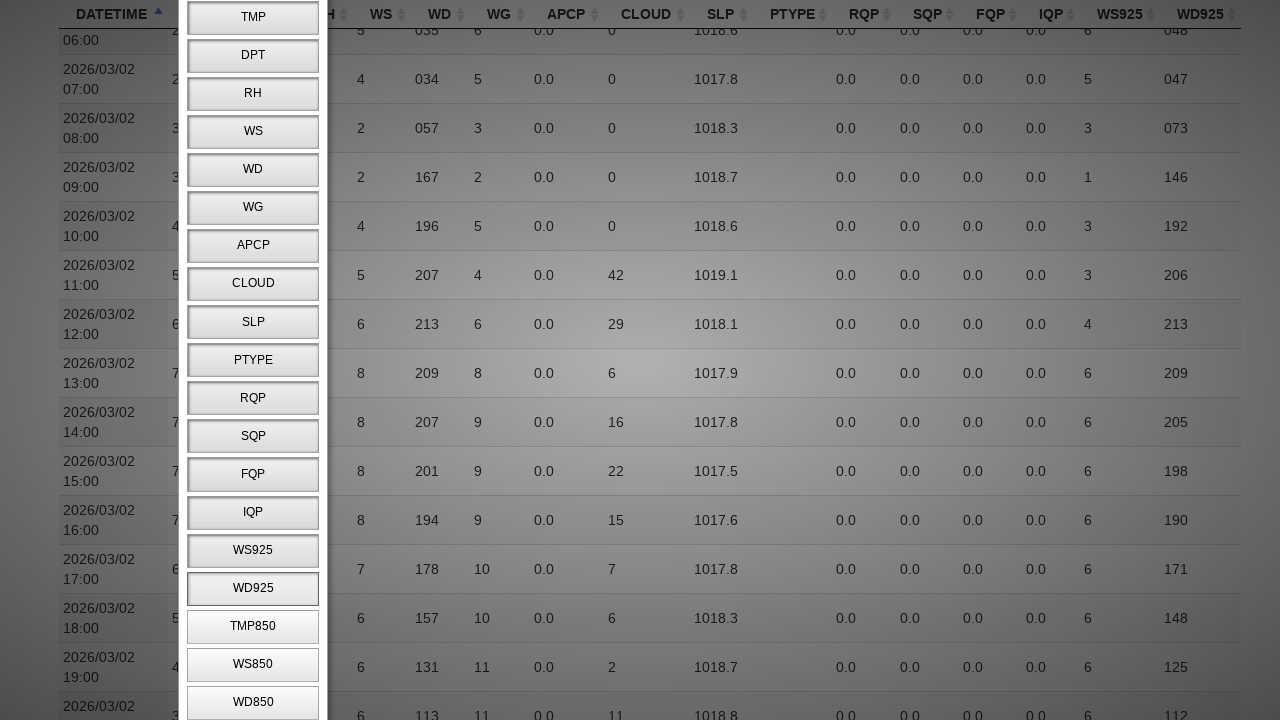

Waited for TMP850 column to toggle
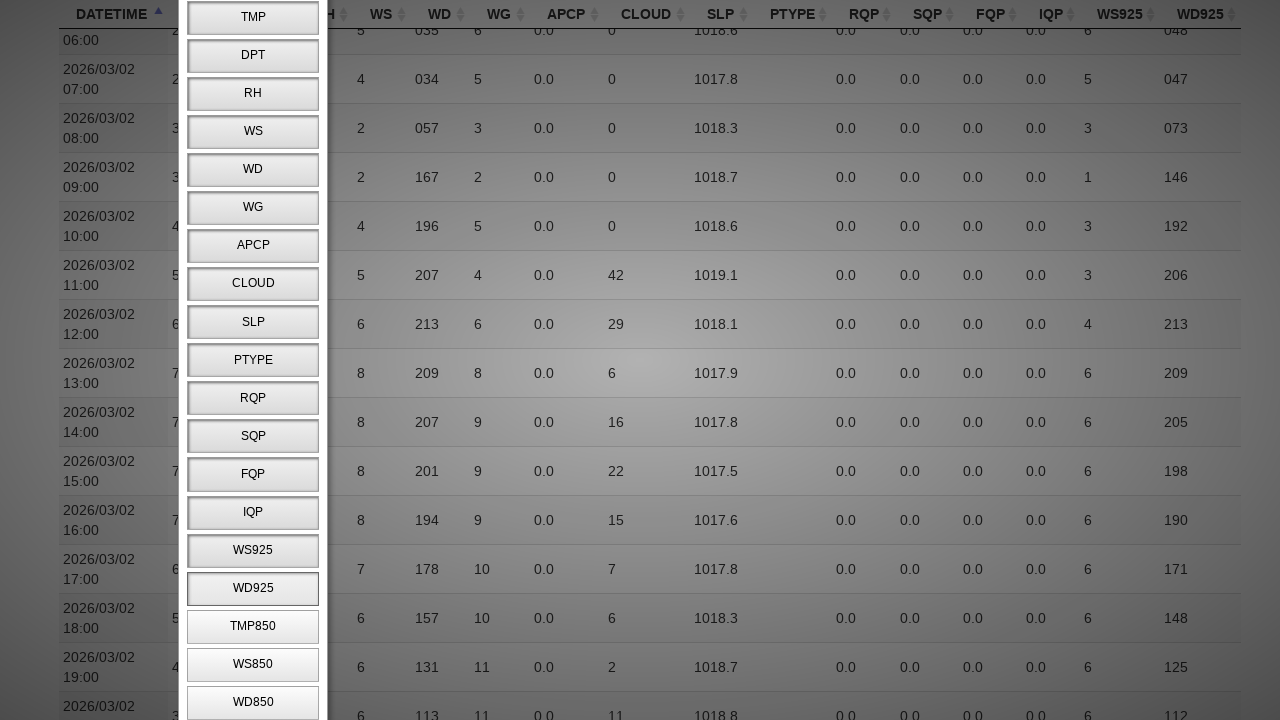

Clicked toggle button for WS850 column at (253, 627) on xpath=//*[@id="example_wrapper"]/div/div[2]/div/button[20]
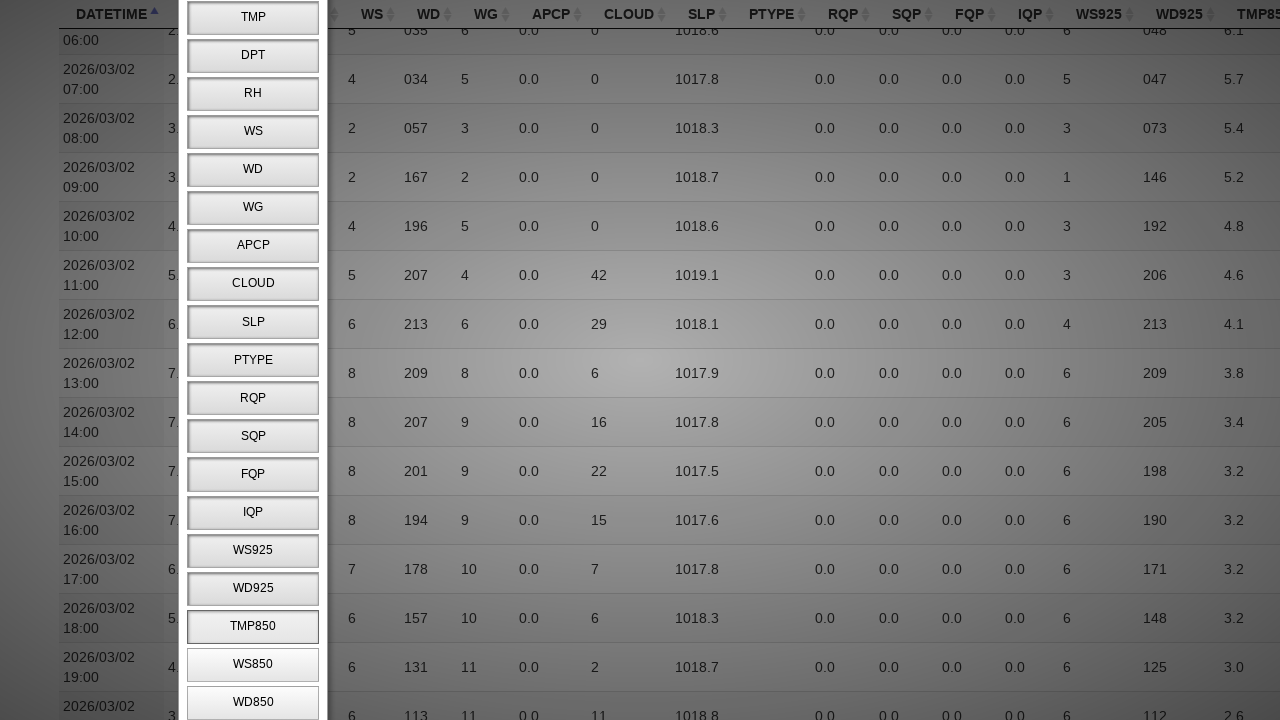

Waited for WS850 column to toggle
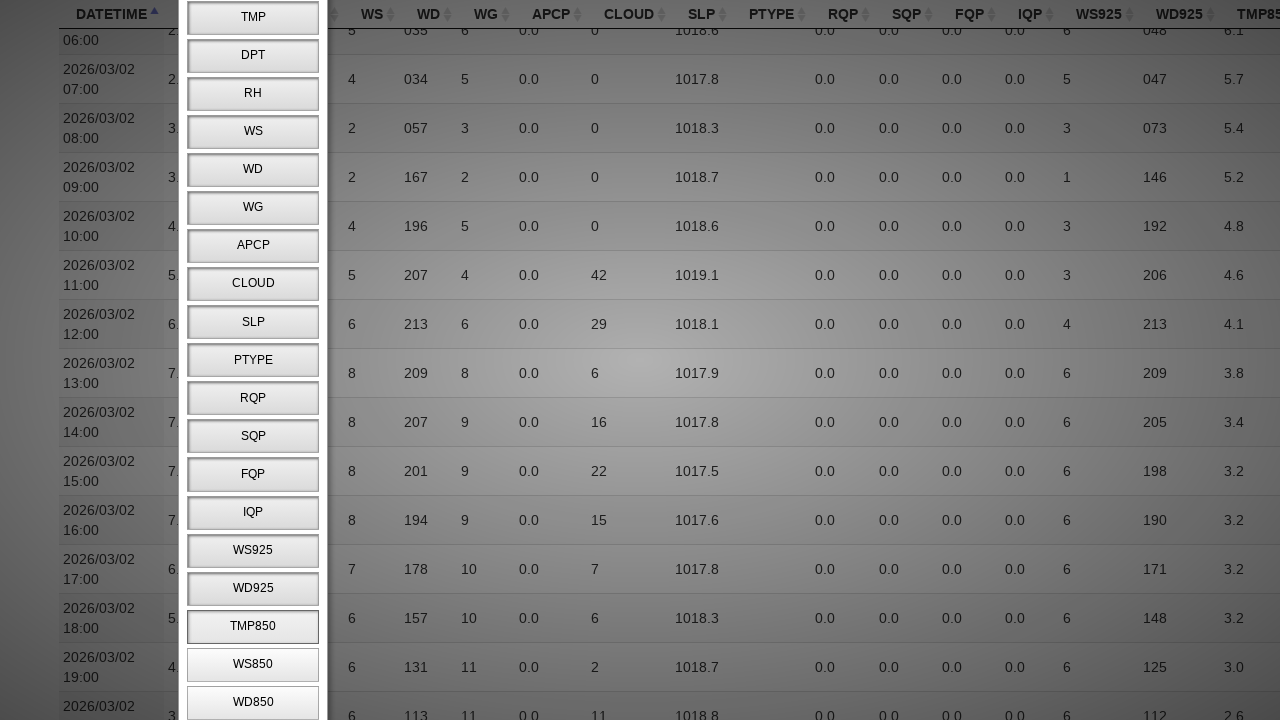

Clicked toggle button for WD850 column at (253, 665) on xpath=//*[@id="example_wrapper"]/div/div[2]/div/button[21]
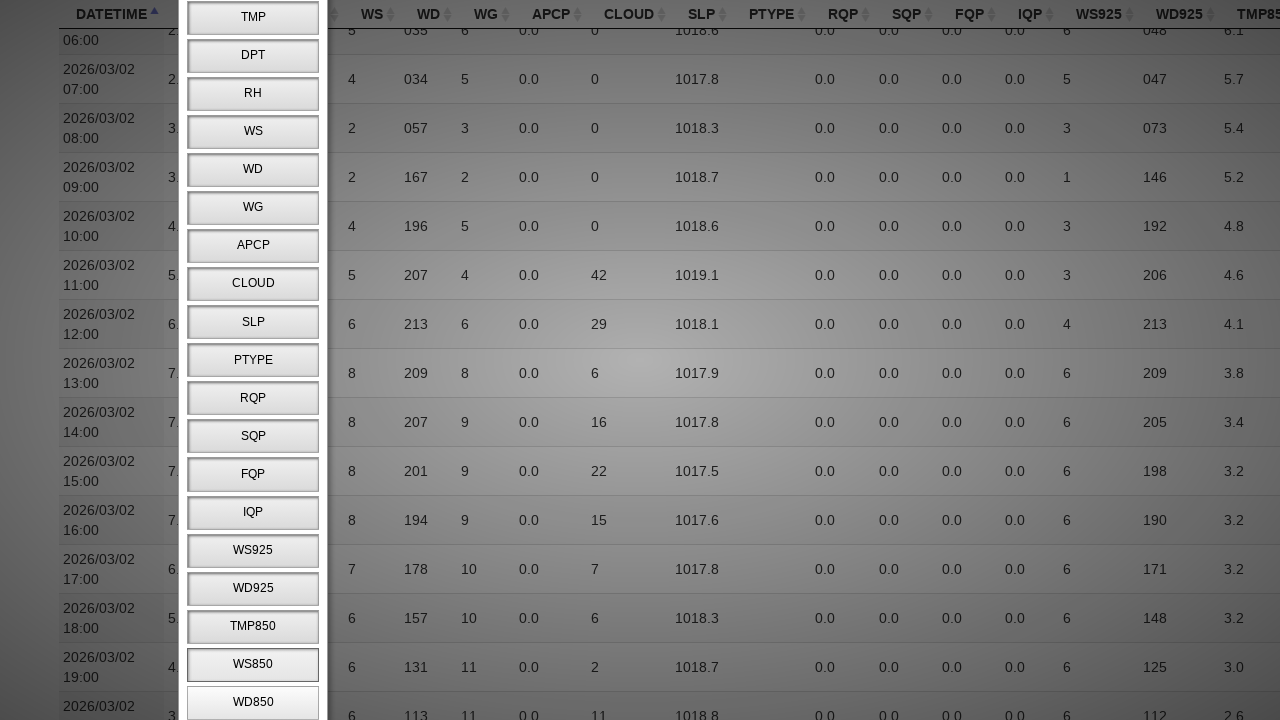

Waited for WD850 column to toggle
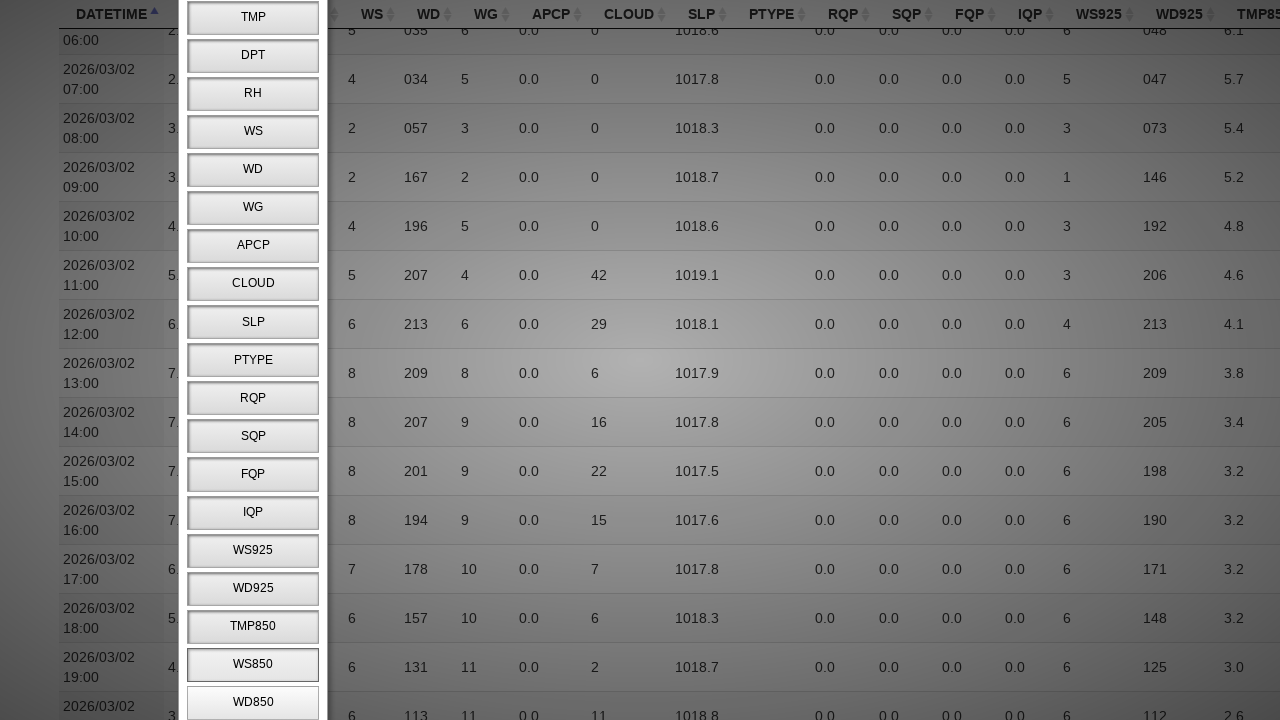

Waited for table to update with all new columns
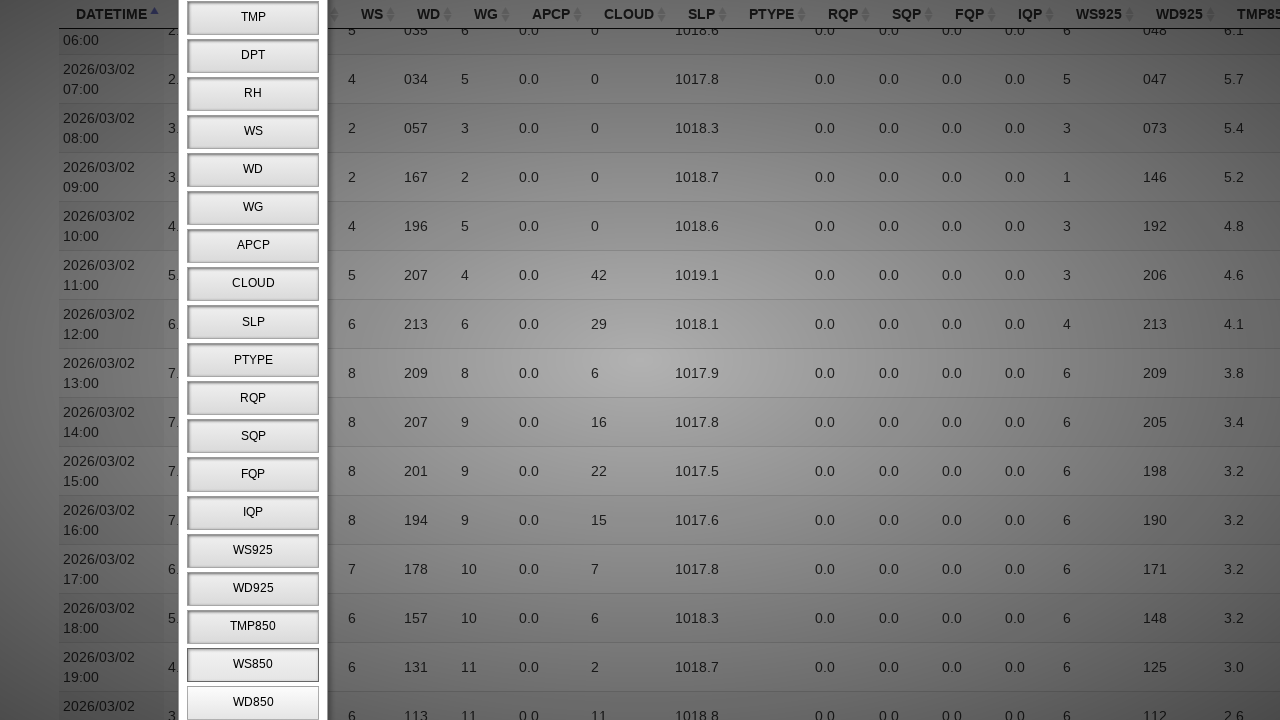

Verified table is still present after toggling all columns
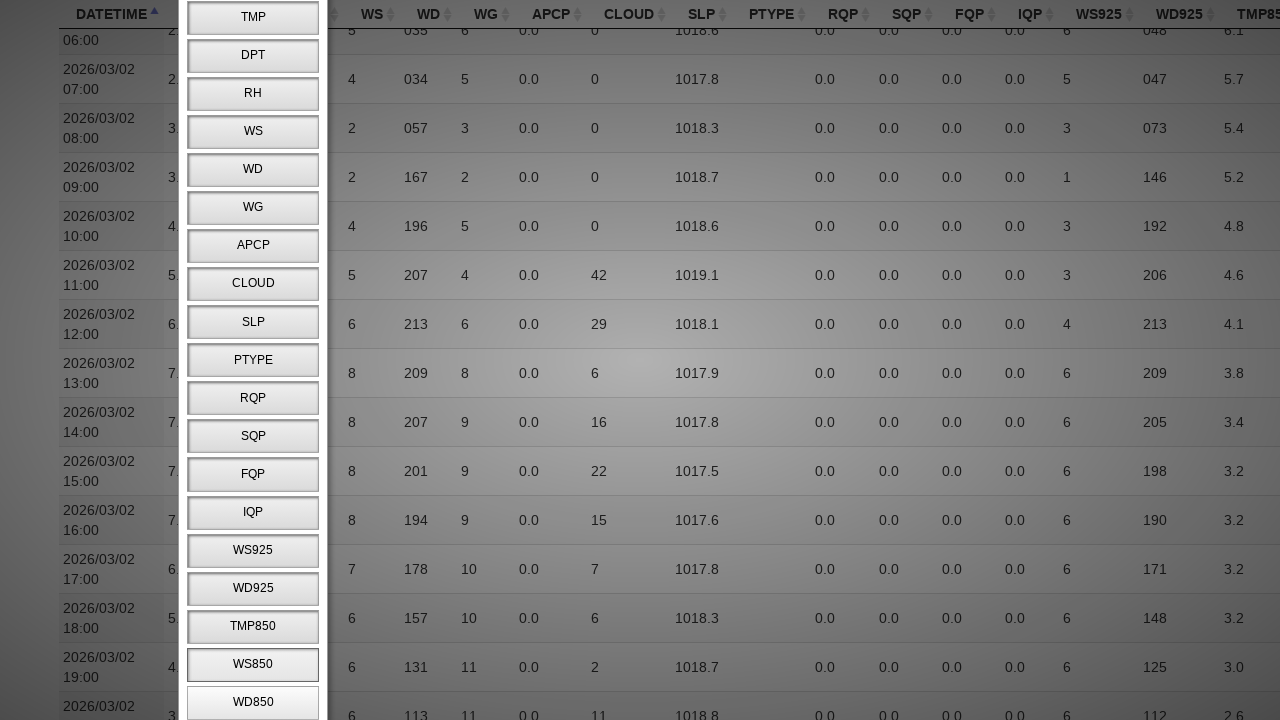

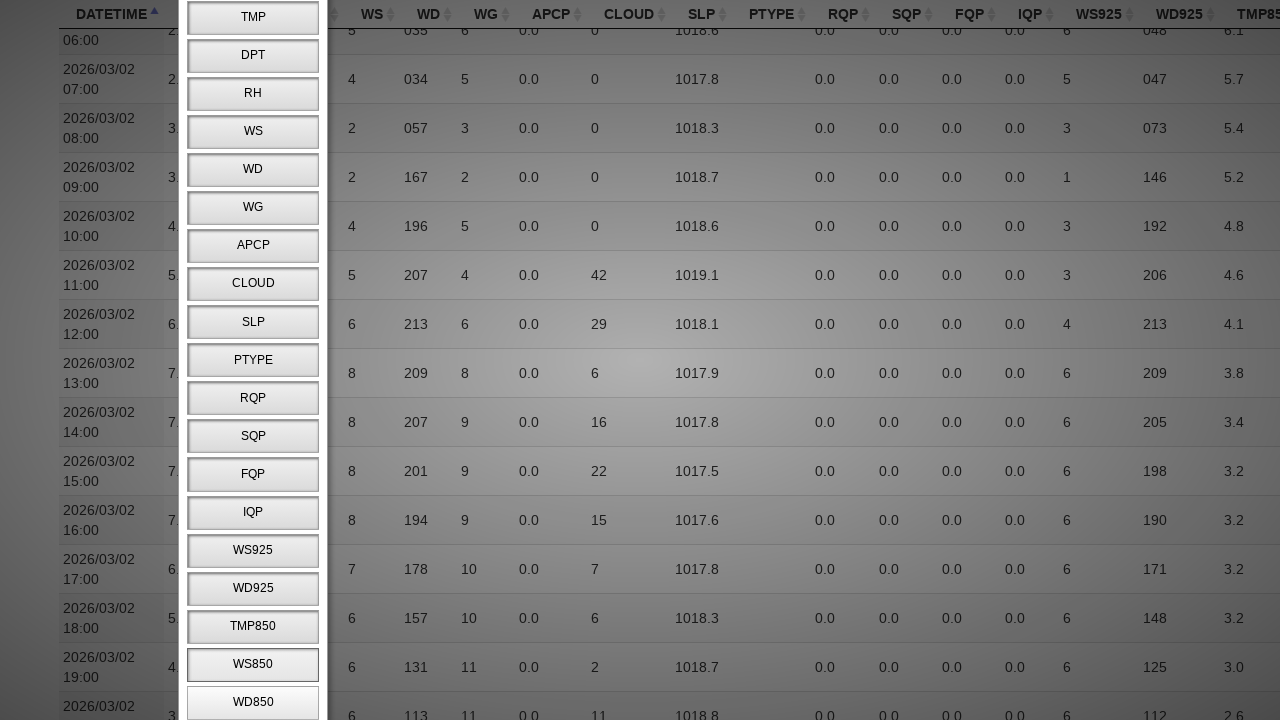